Tests navigation with custom timeout settings including going back, forward, and reloading

Starting URL: https://github.com/hardkoded/playwright-sharp

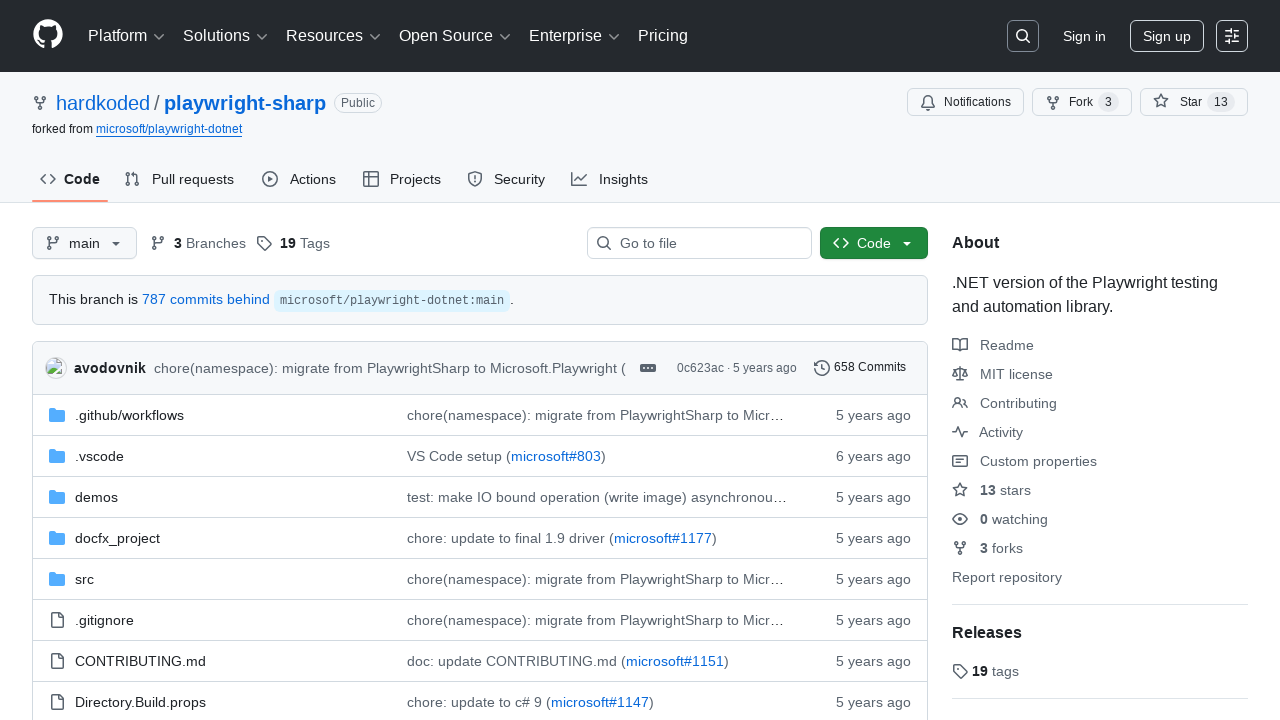

Navigated back with 30 second timeout
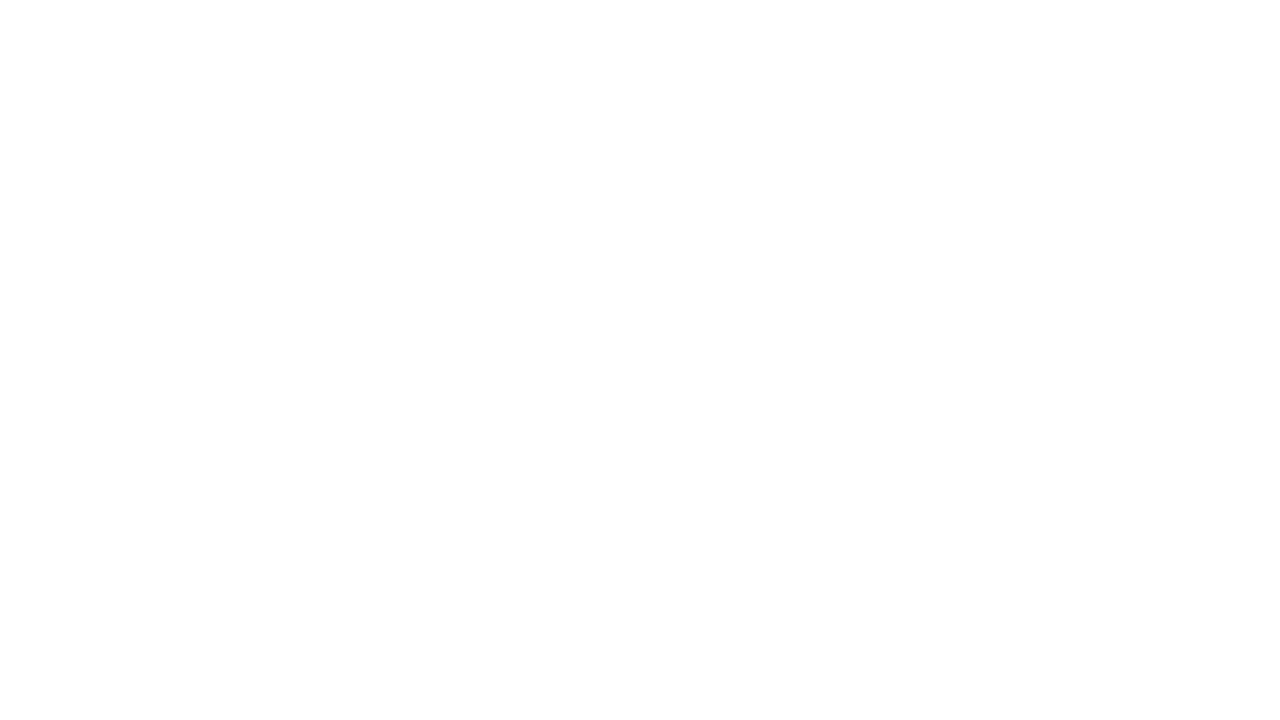

Navigated forward with 30 second timeout
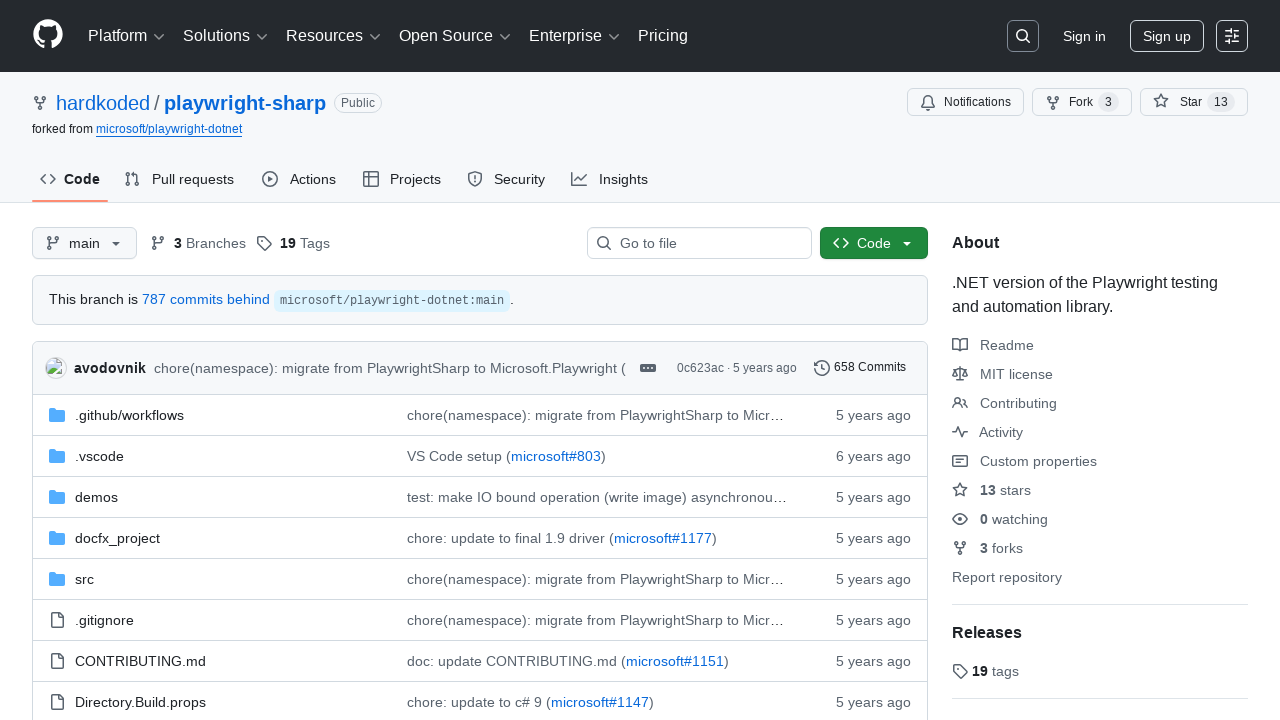

Reloaded page with 30 second timeout
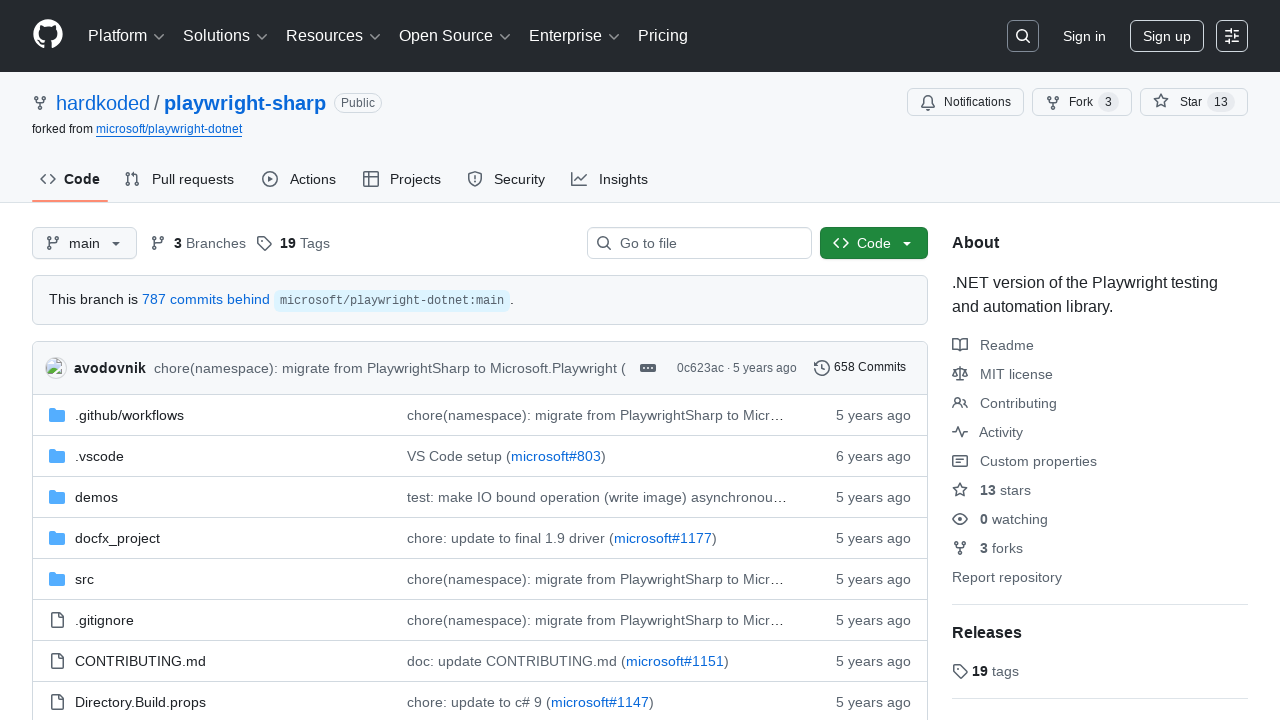

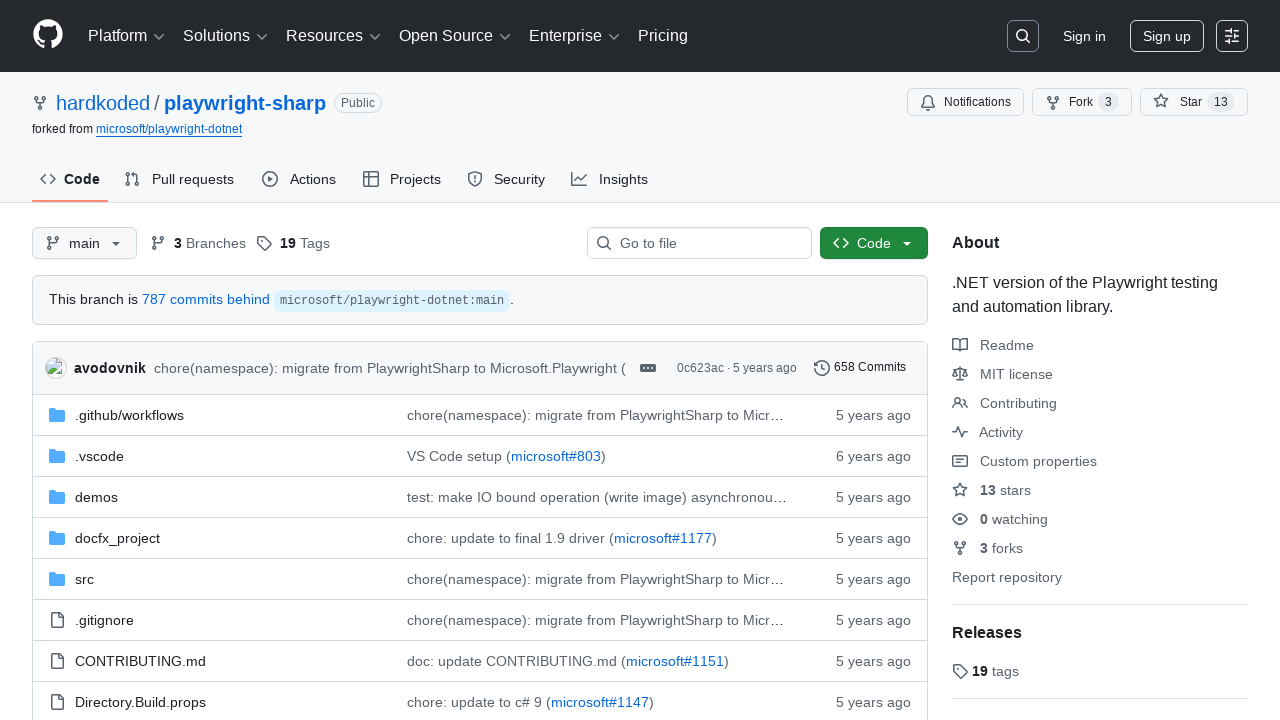